Tests auto-suggest dropdown functionality by typing a partial country name and selecting "India" from the suggestions list

Starting URL: https://rahulshettyacademy.com/dropdownsPractise/

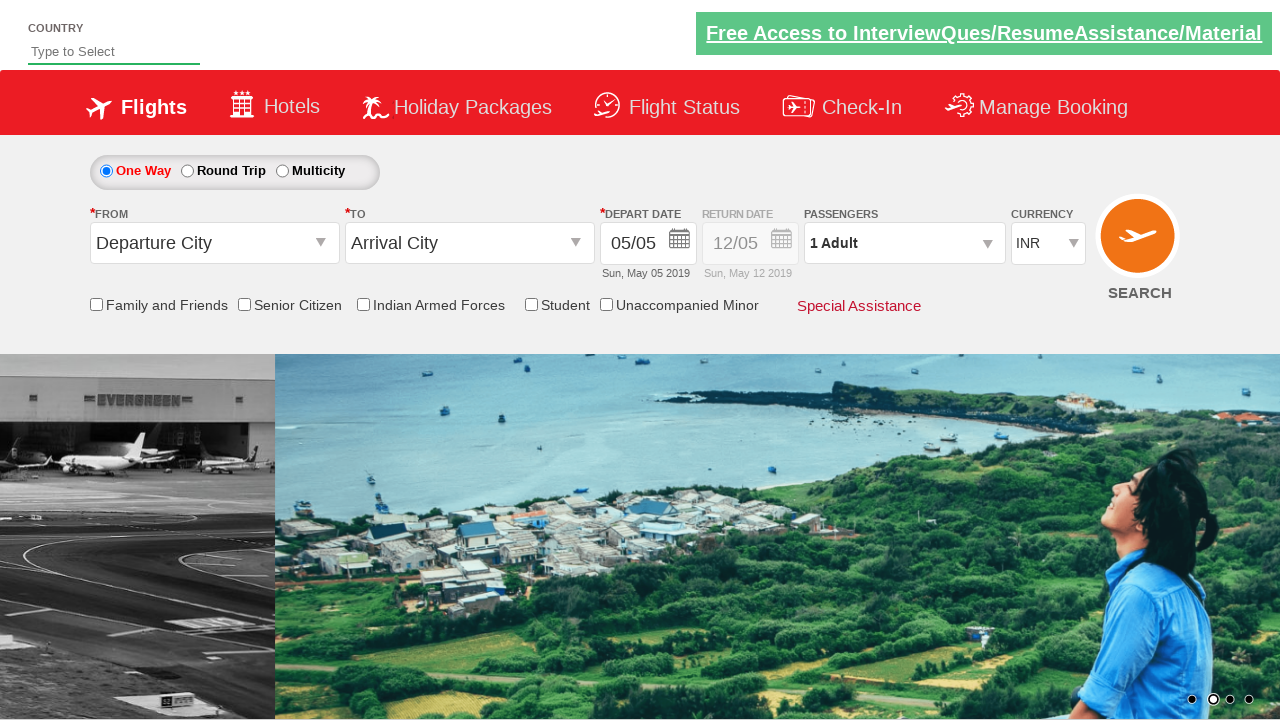

Typed 'ind' in autosuggest field to trigger dropdown on #autosuggest
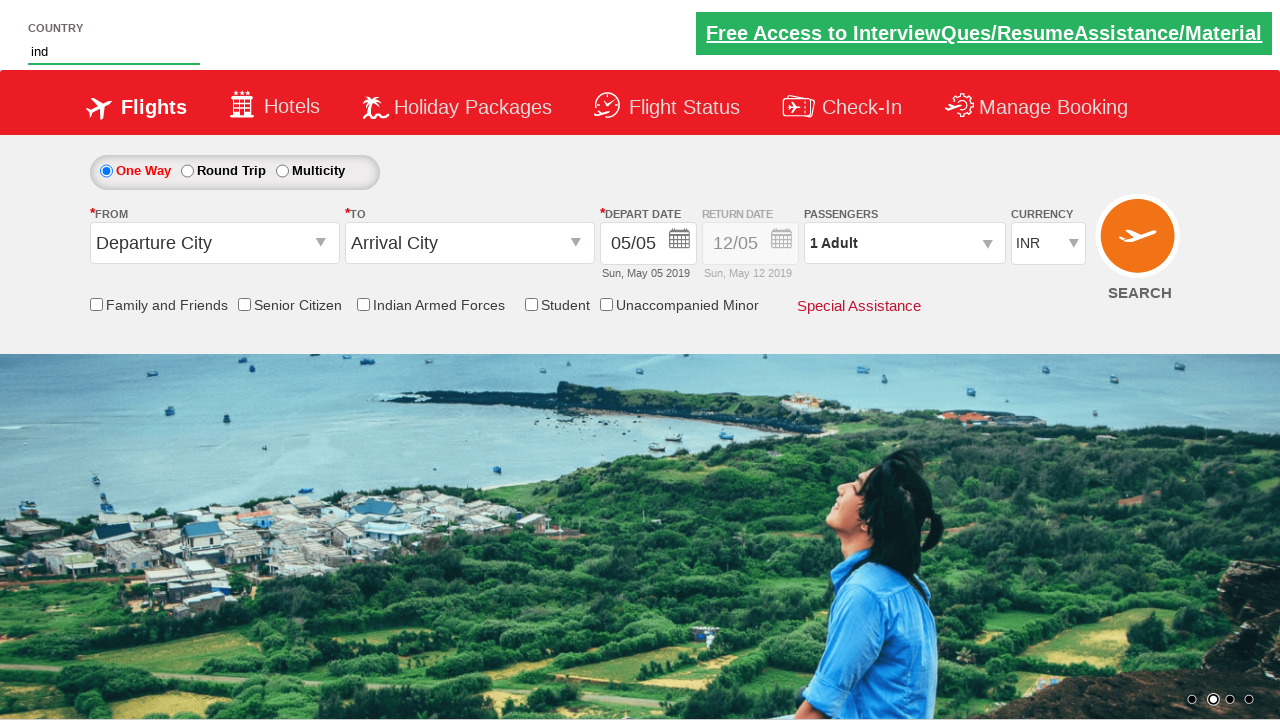

Auto-suggest dropdown suggestions appeared
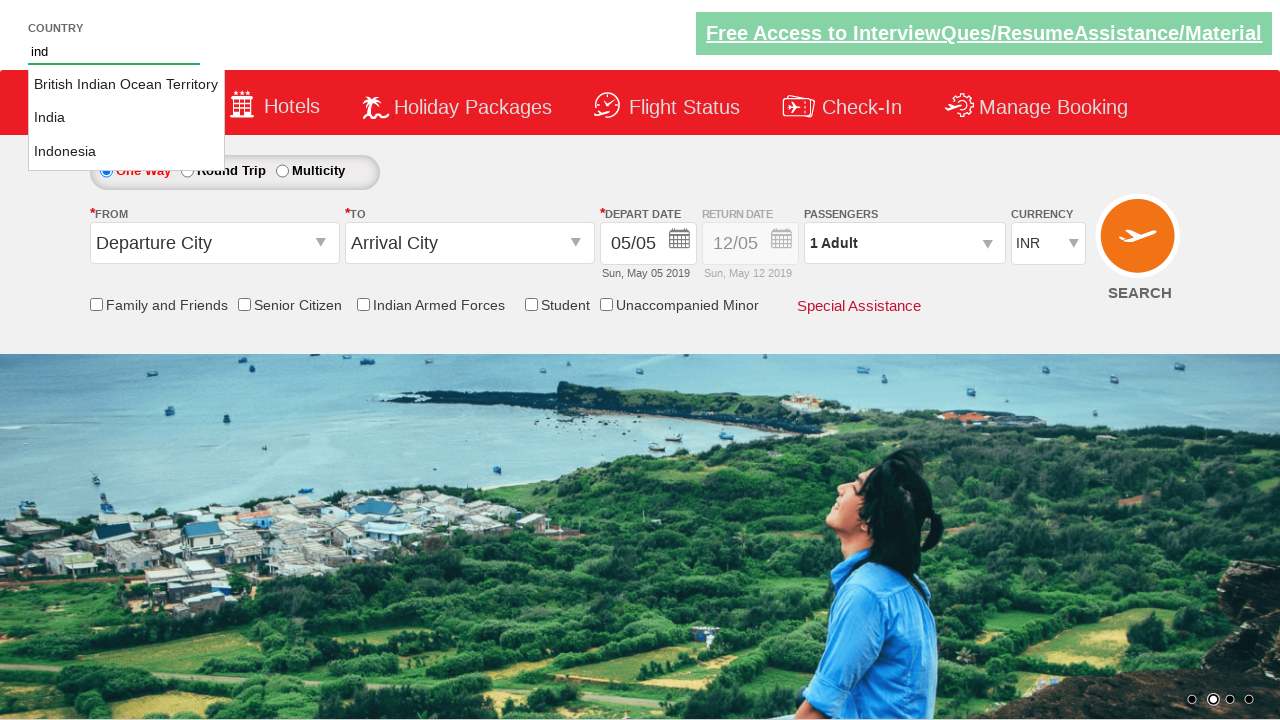

Selected 'India' from the auto-suggest dropdown at (126, 118) on li.ui-menu-item a:text-is('India')
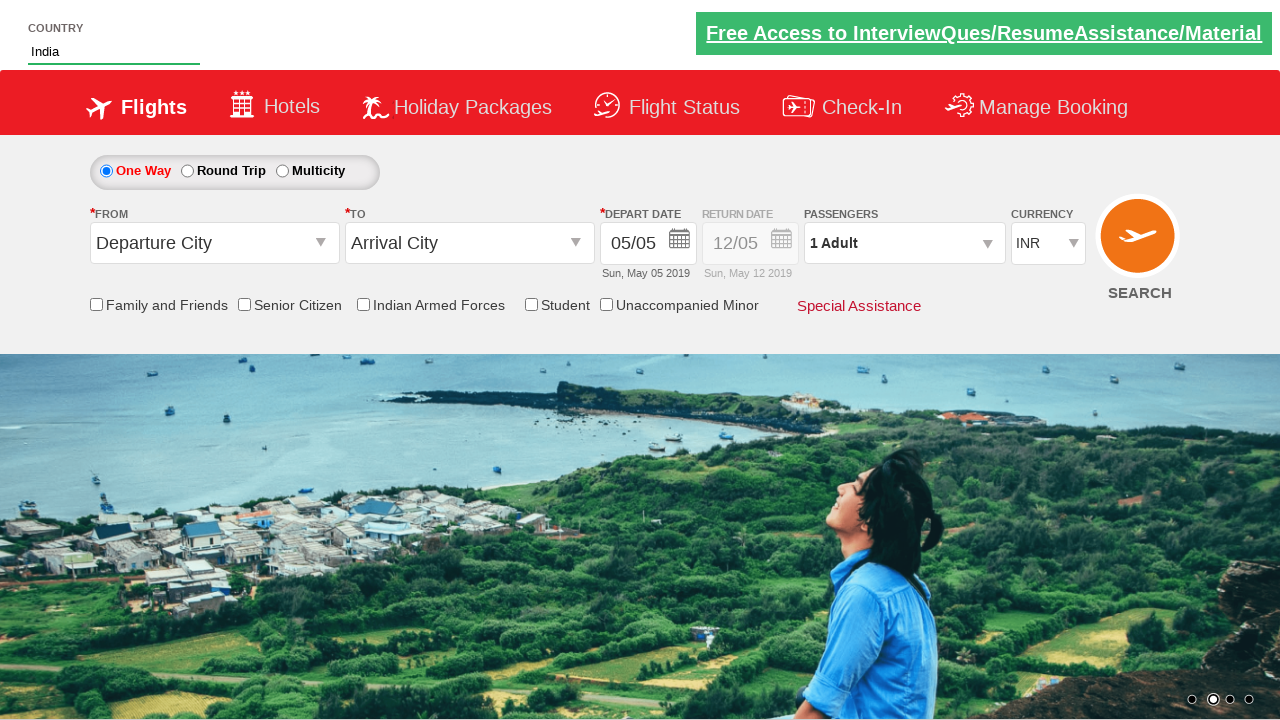

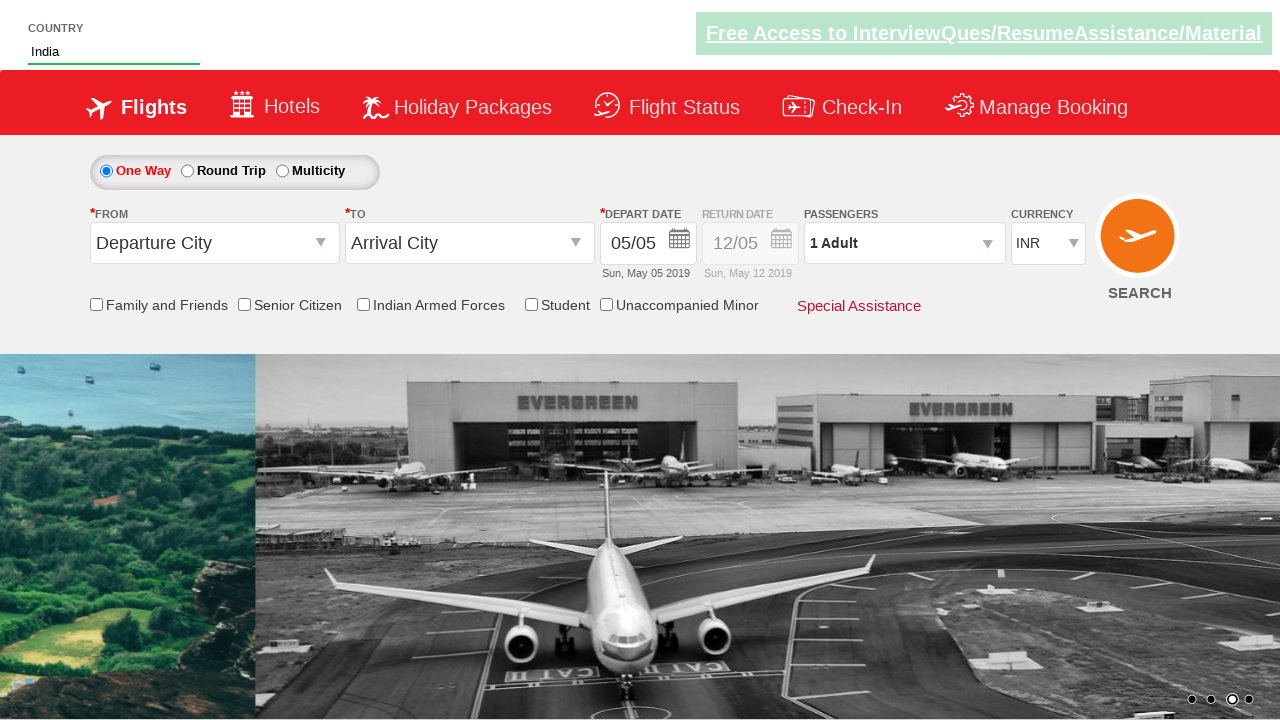